Navigates to The Home Depot website and verifies the page title

Starting URL: https://www.homedepot.com/

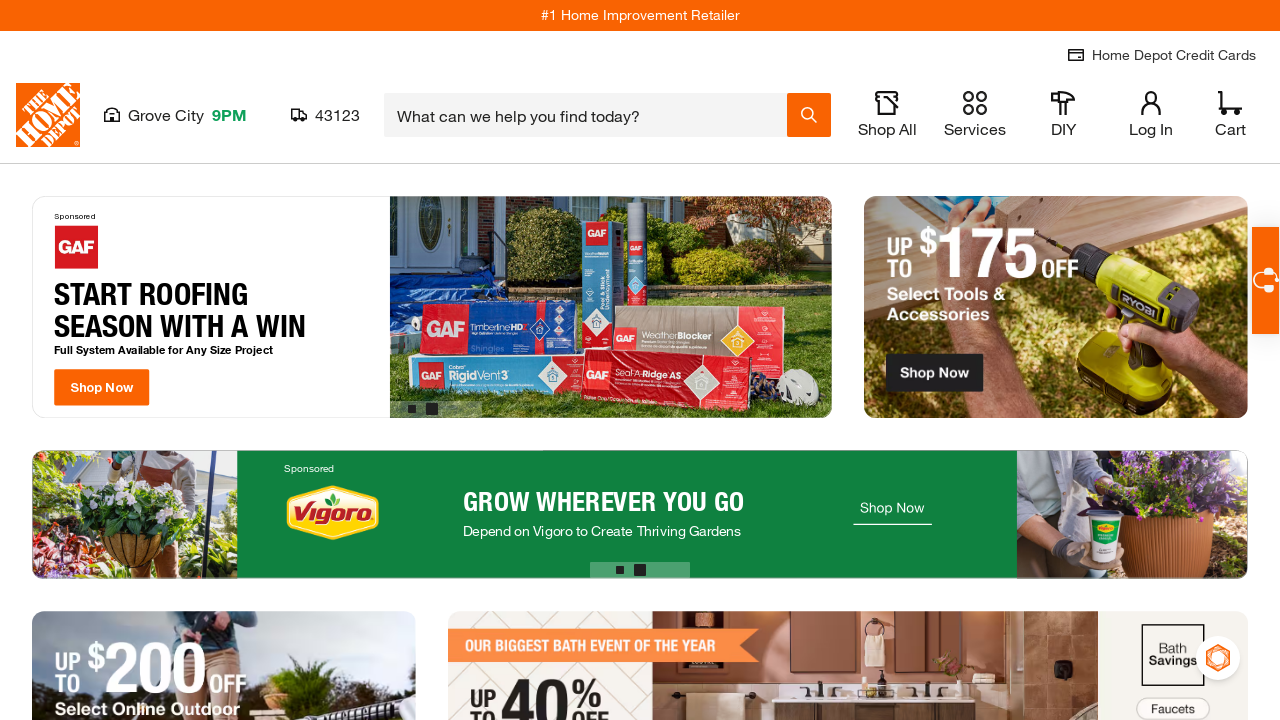

Verified page title is 'The Home Depot'
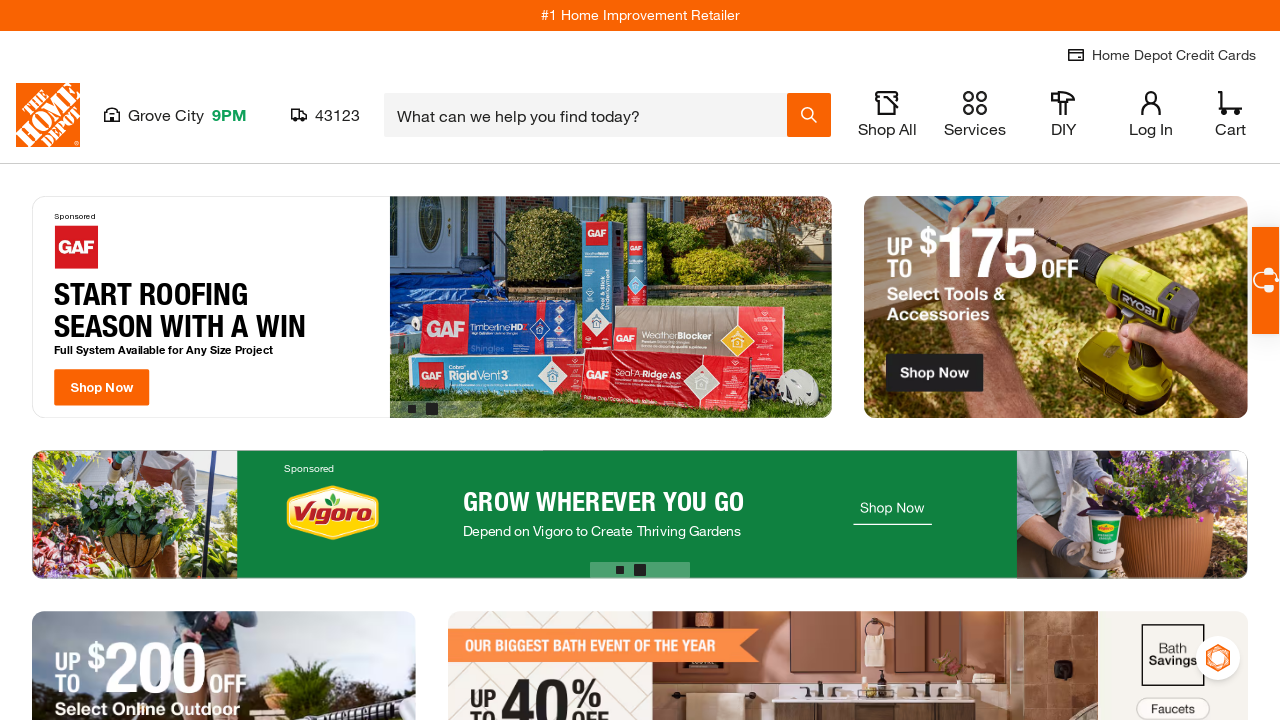

Retrieved current URL from page
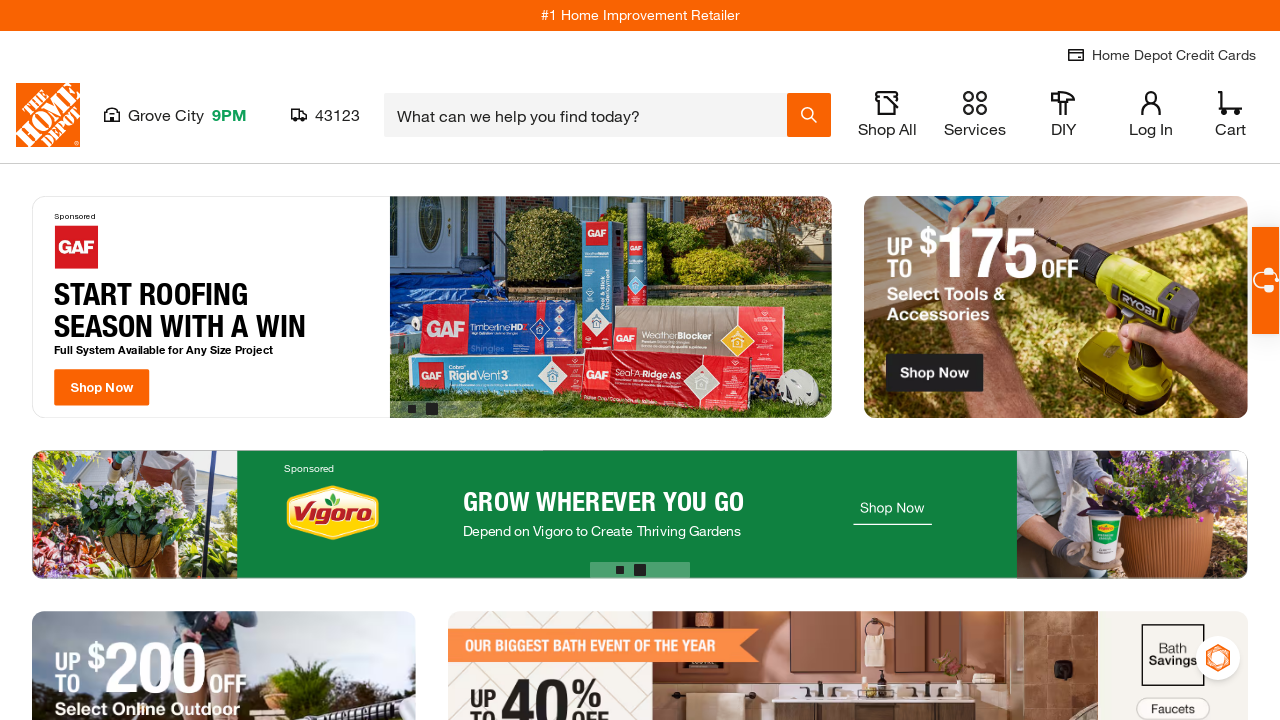

Verified URL is 'https://www.homedepot.com/'
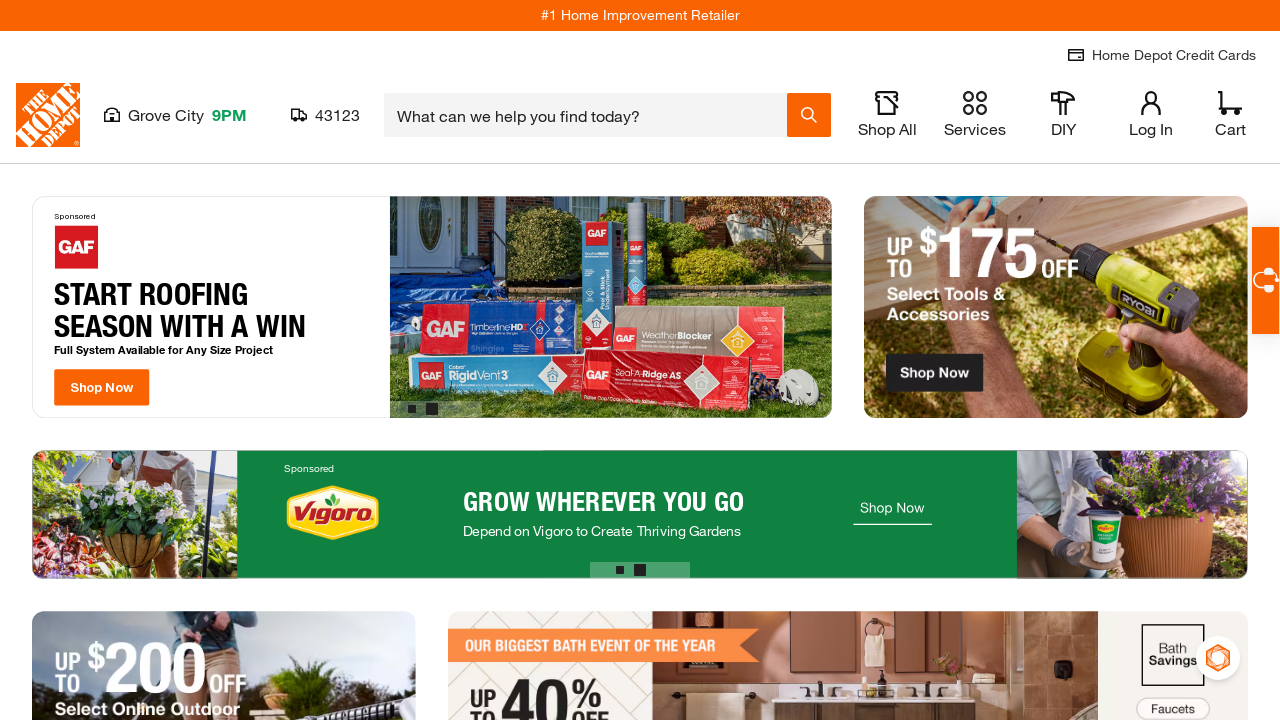

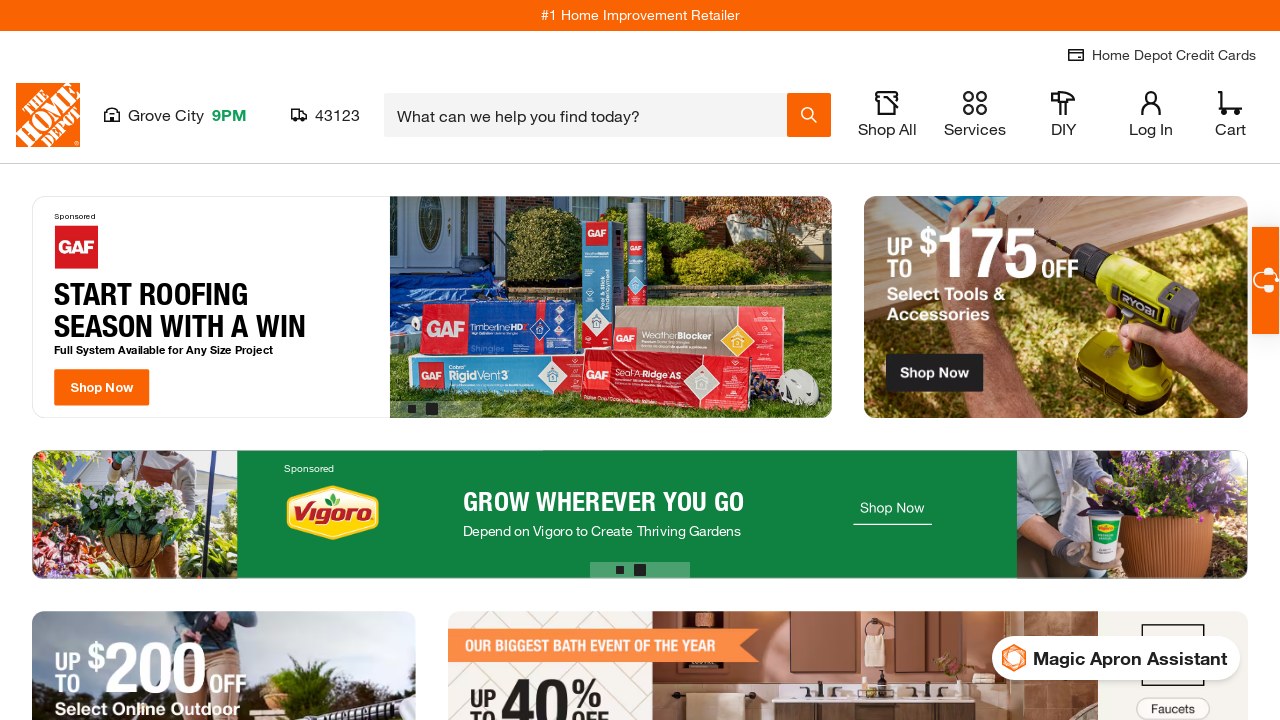